Tests the metatags.io URL preview tool by entering multiple URLs into the input field to generate meta tag previews, zooming the page for better visibility.

Starting URL: https://metatags.io/

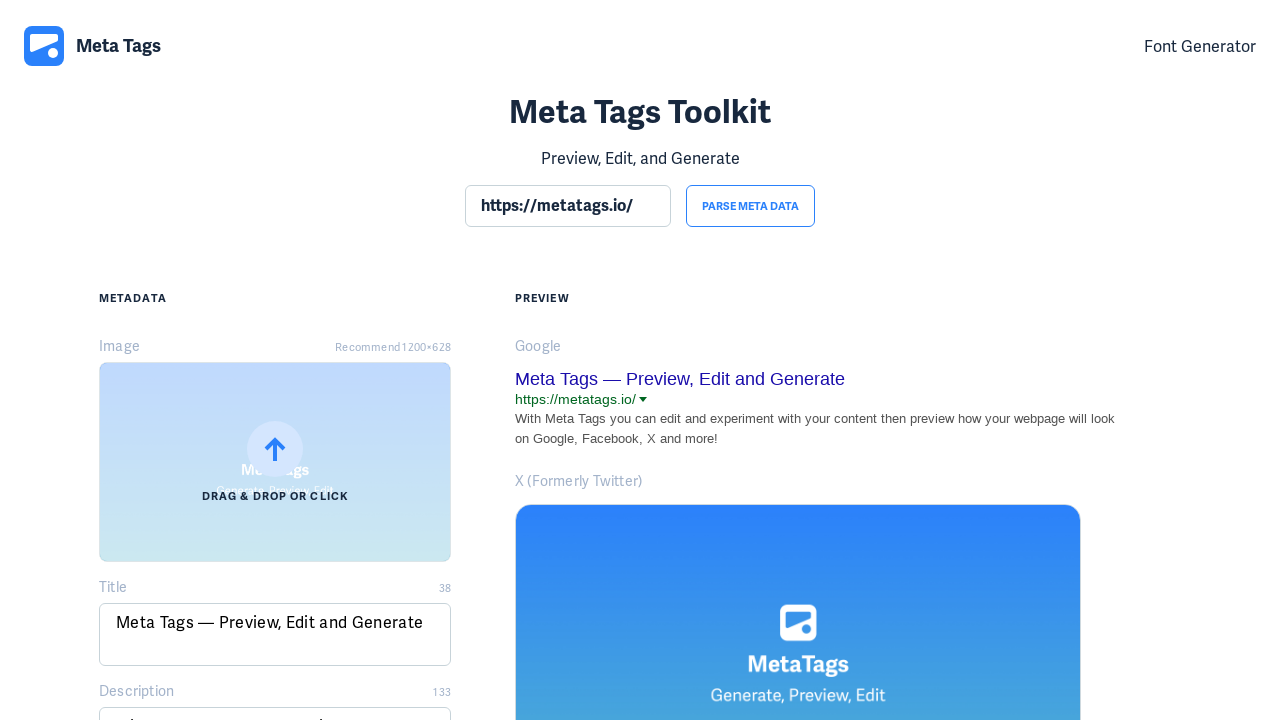

Zoomed page to 200% for better visibility
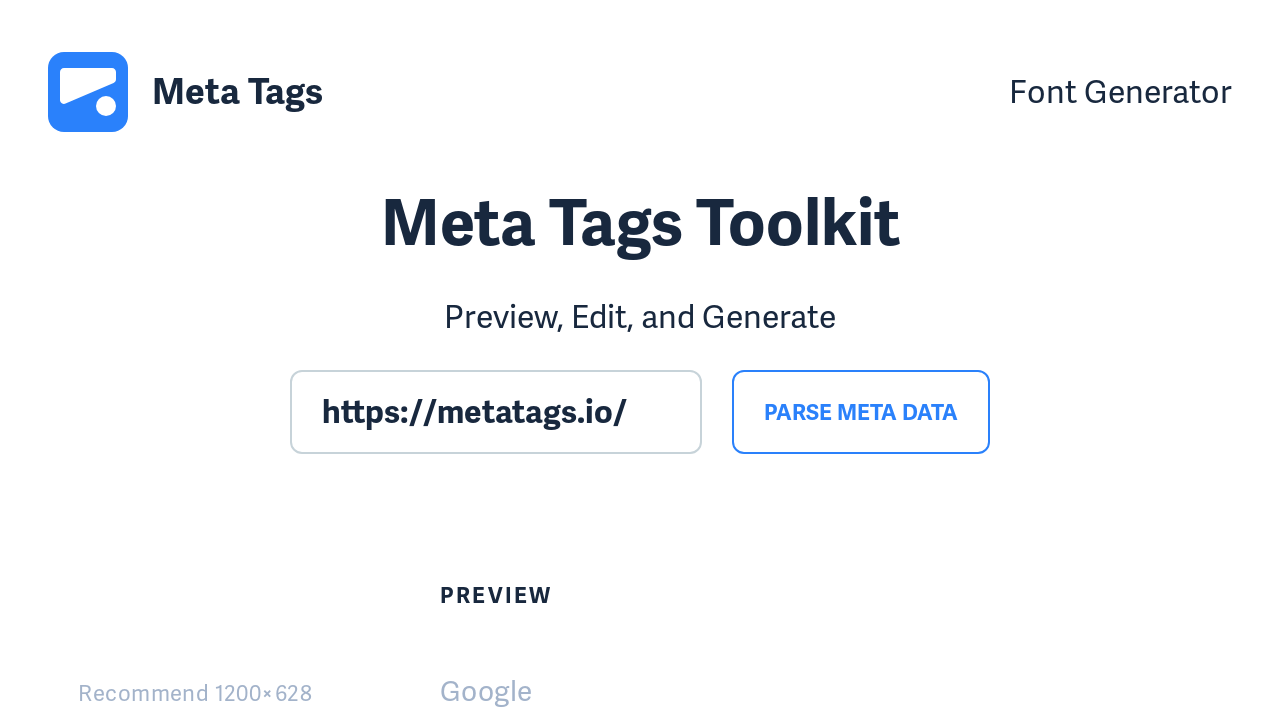

Waited 2 seconds for page to fully load
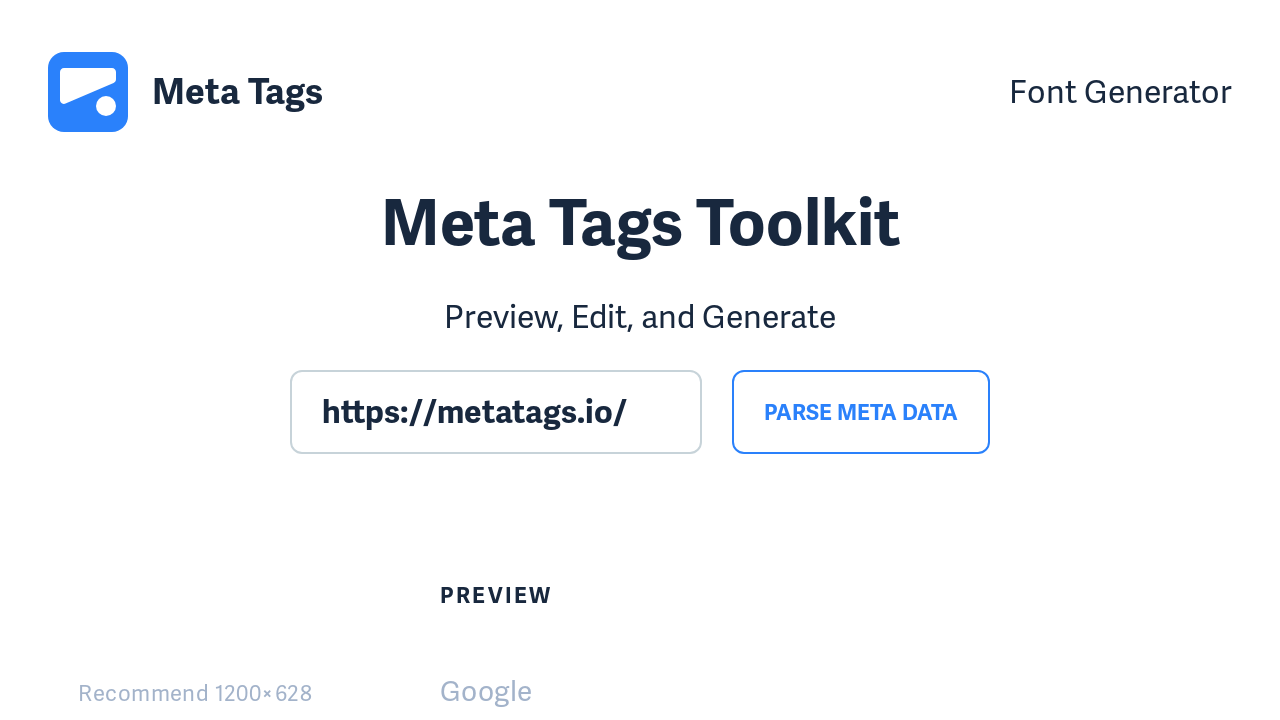

Cleared the URL input field on section input
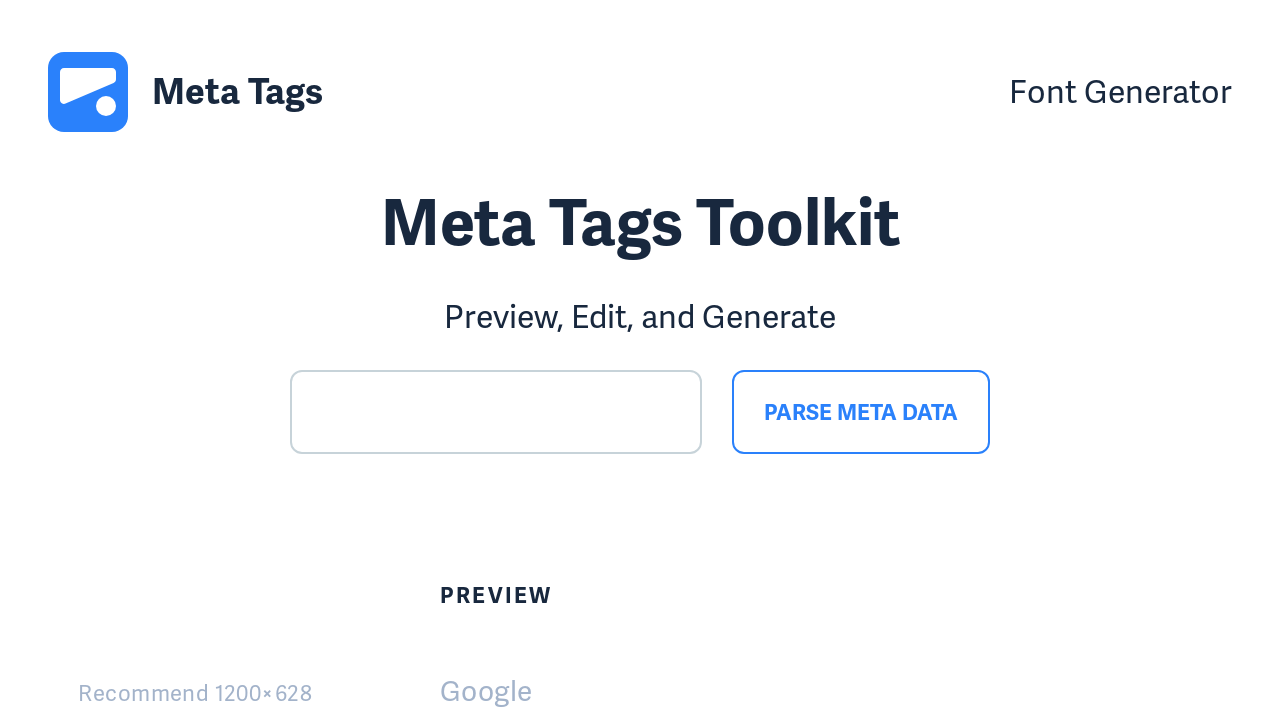

Entered URL for meta tag preview: https://www.nytimes.com/2021/11/06/opinion/biden-infrastructure-deal.html on section input
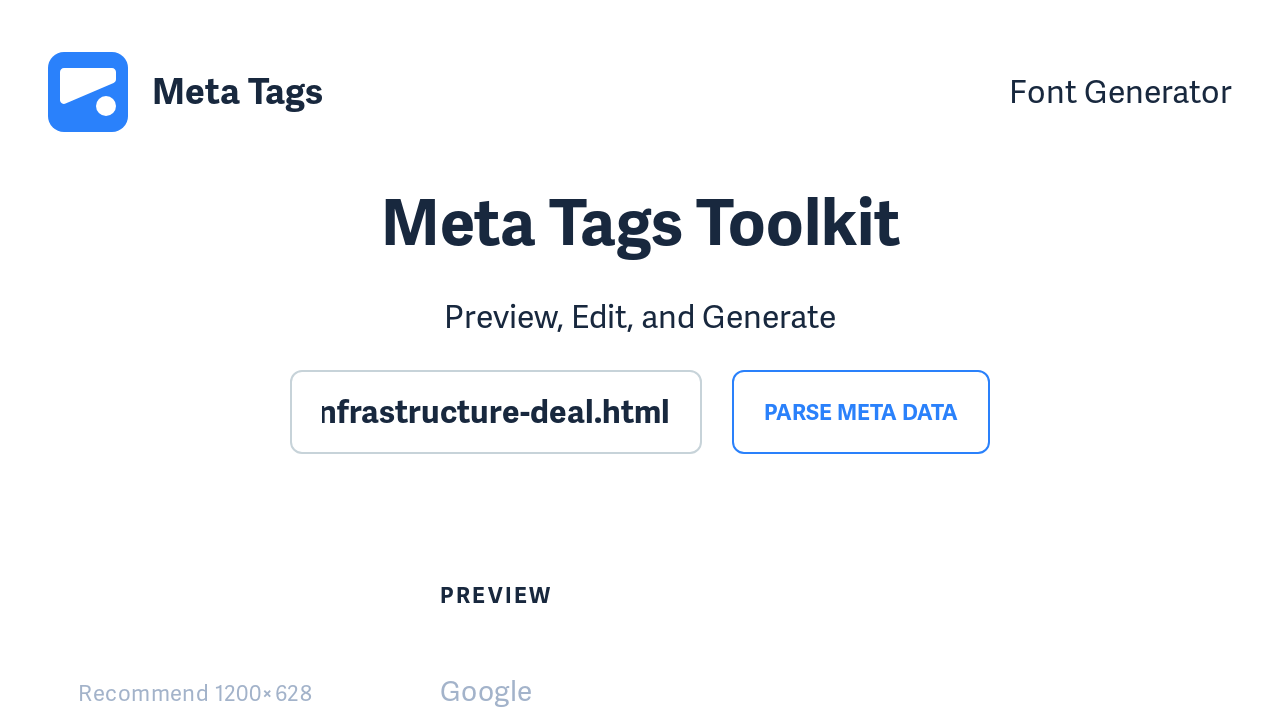

Waited 2 seconds for meta tag preview to generate
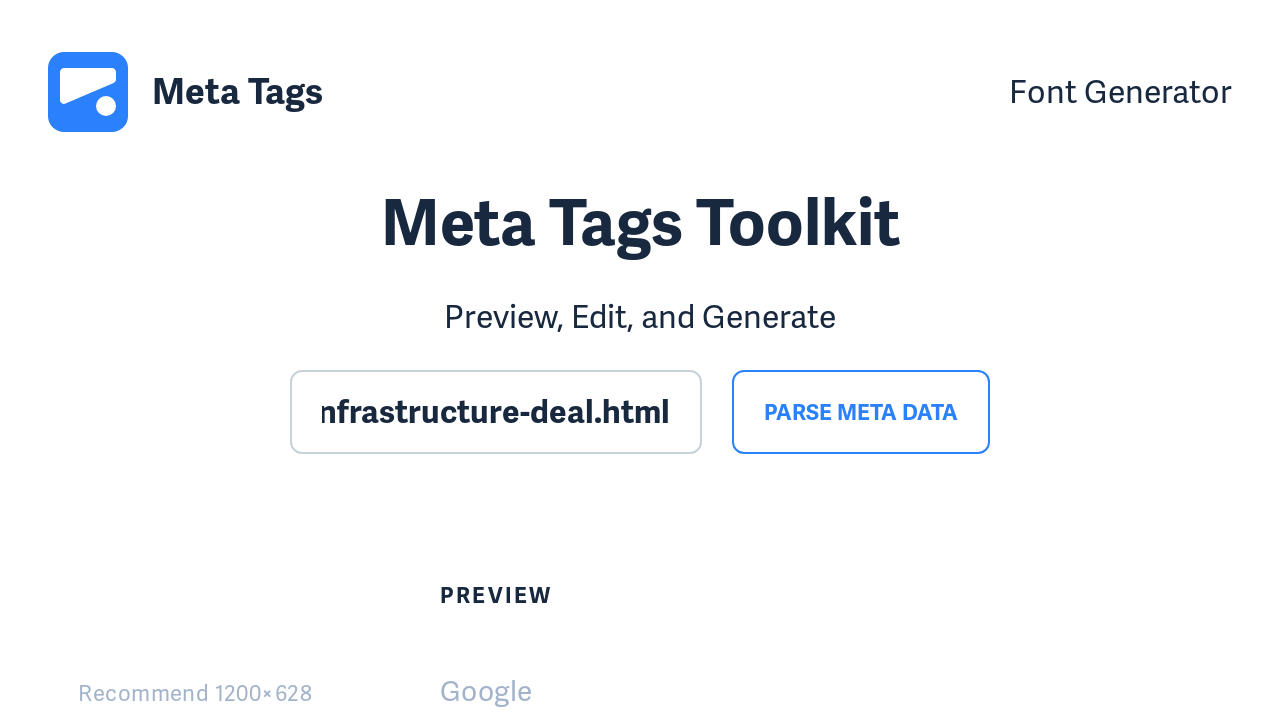

Cleared the URL input field on section input
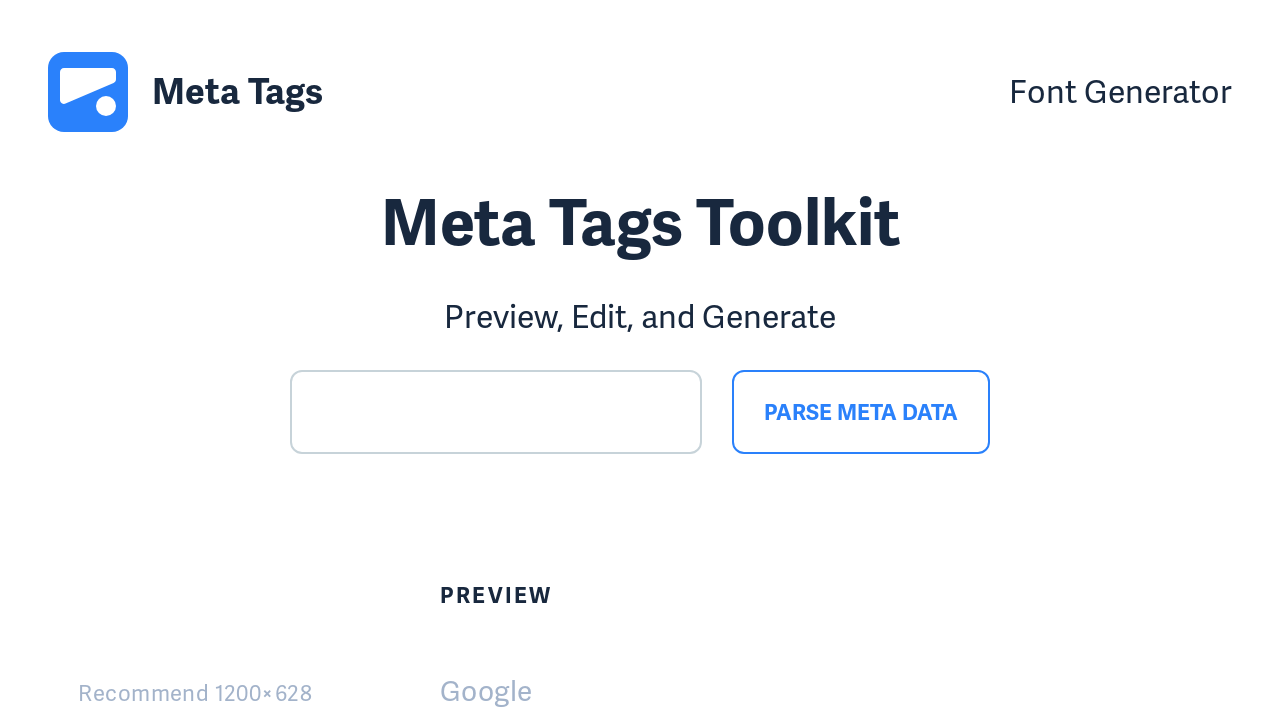

Entered URL for meta tag preview: https://www.nytimes.com/2021/11/06/us/politics/infrastructure-black-caucus-vote.html on section input
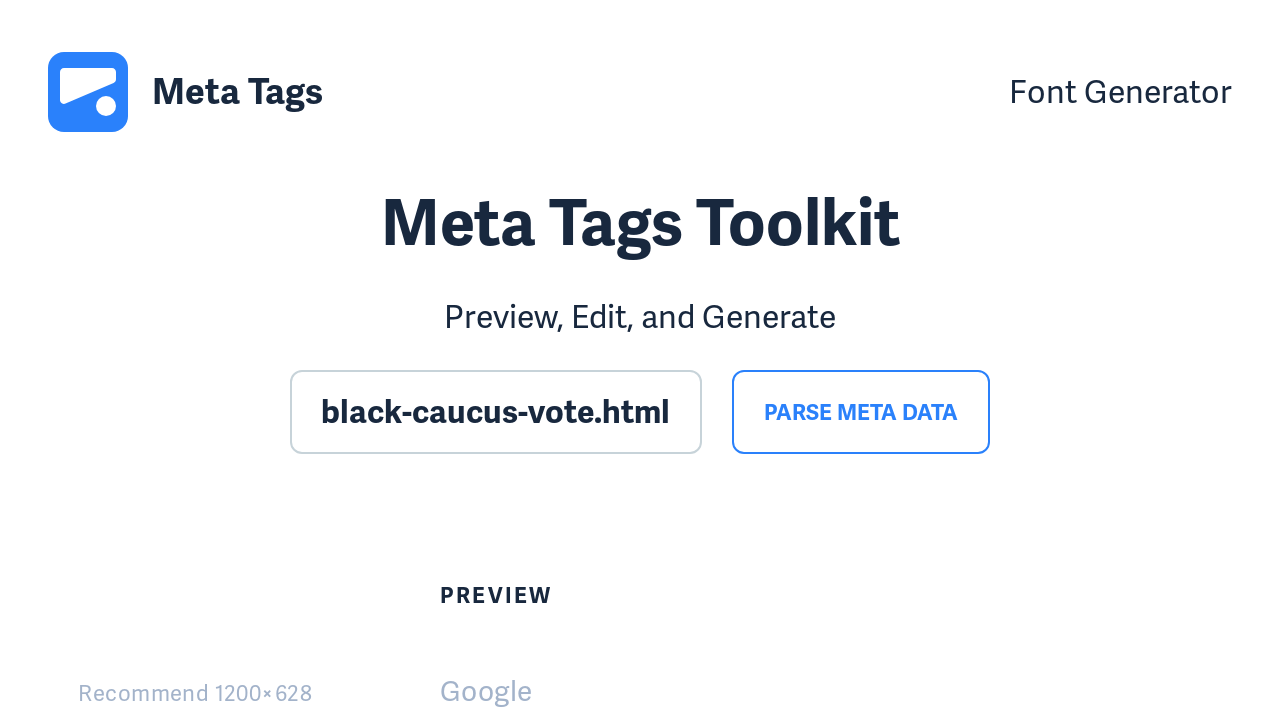

Waited 2 seconds for meta tag preview to generate
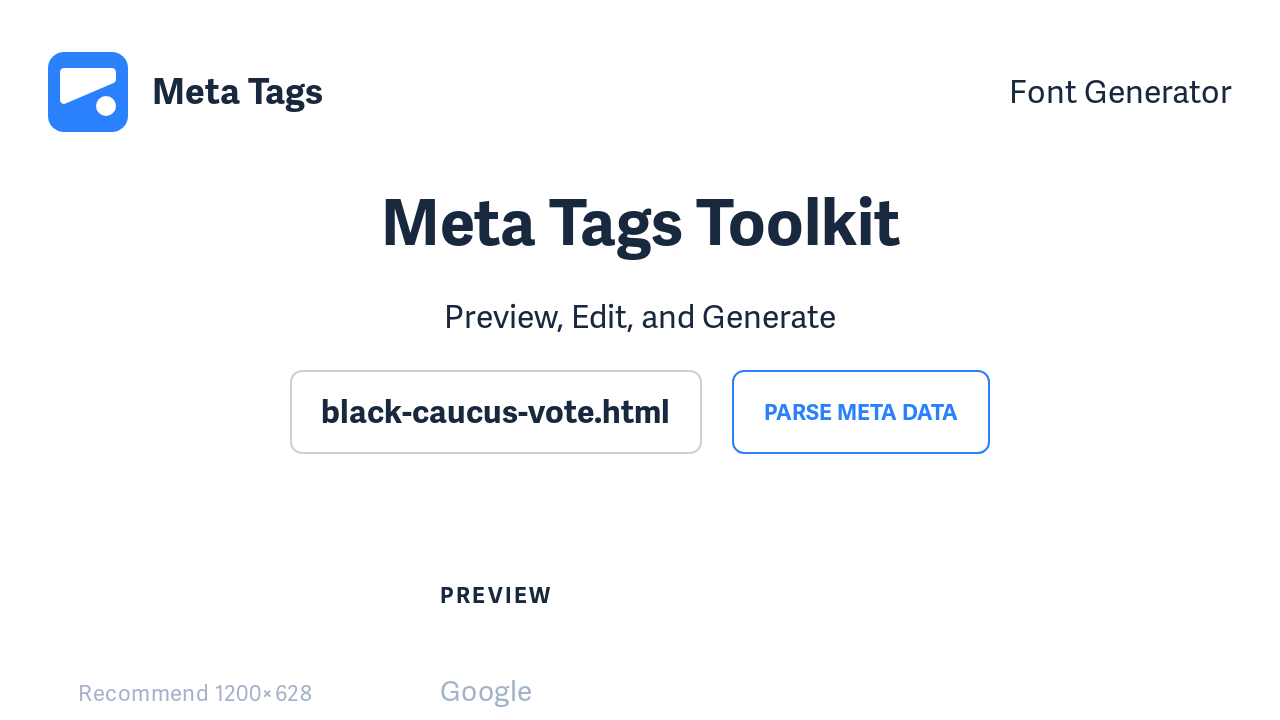

Cleared the URL input field on section input
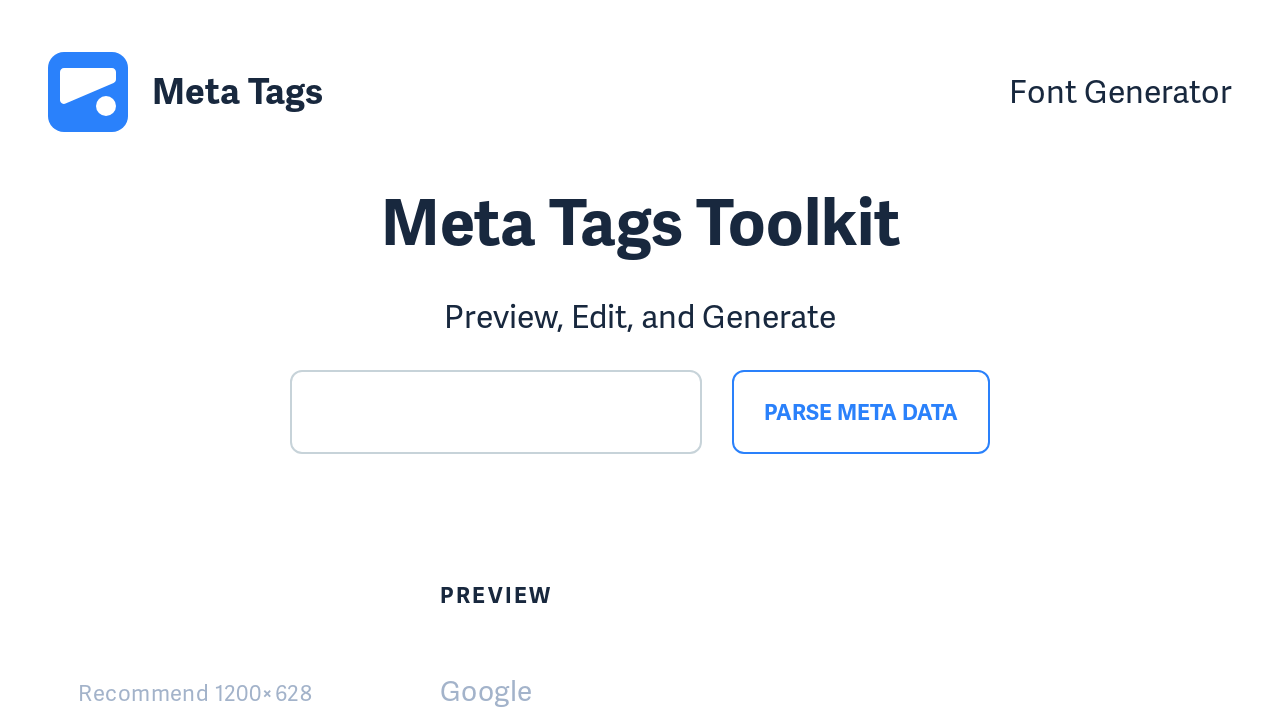

Entered URL for meta tag preview: https://www.nytimes.com/2021/11/06/us/dark-sky-parks-us.html on section input
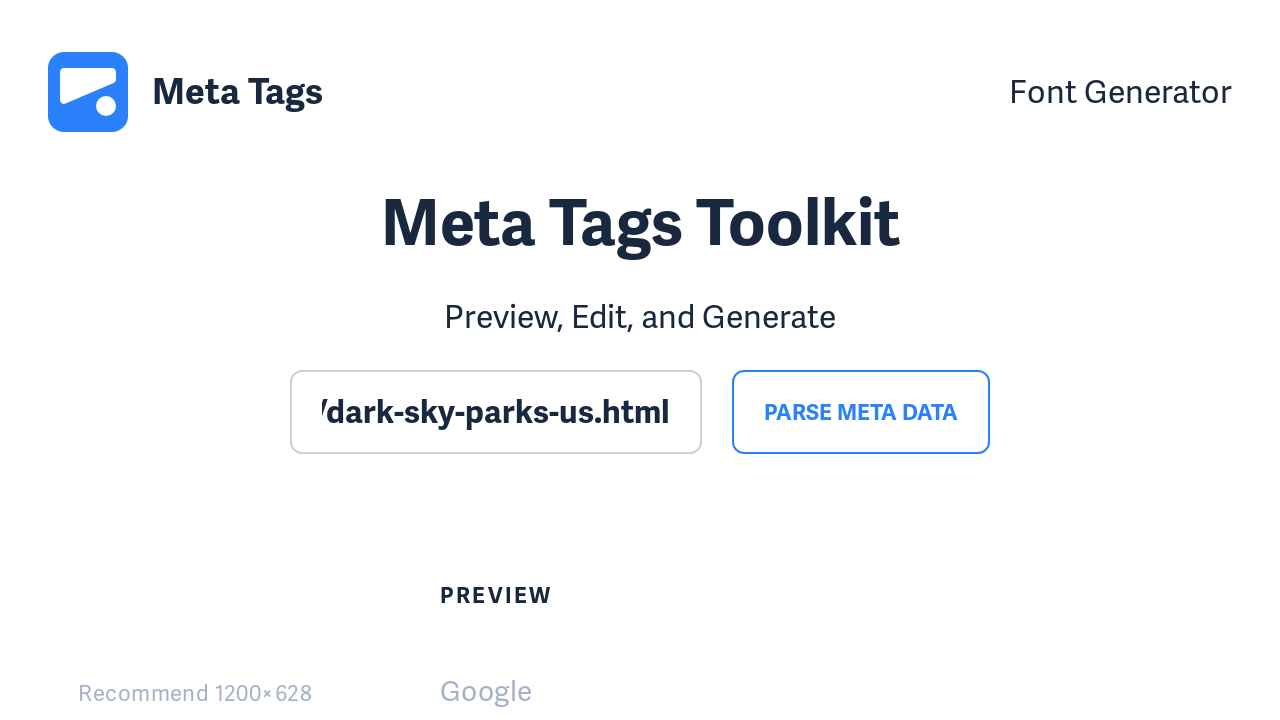

Waited 2 seconds for meta tag preview to generate
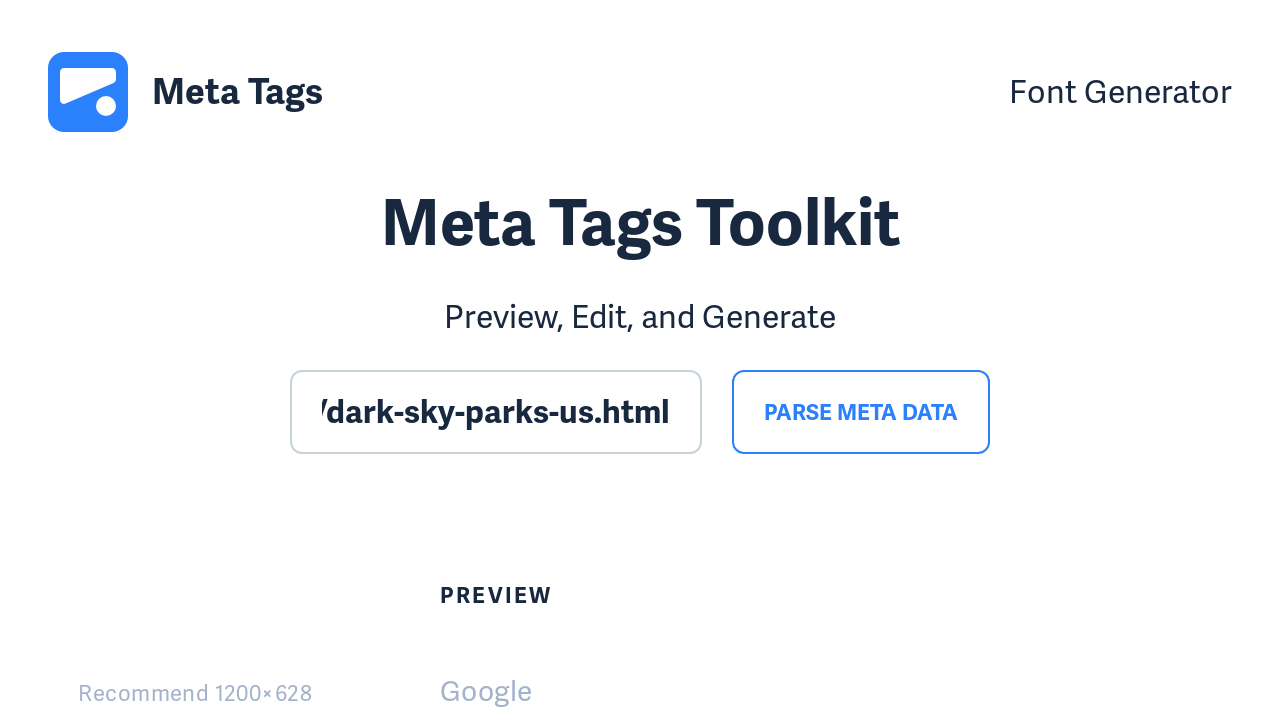

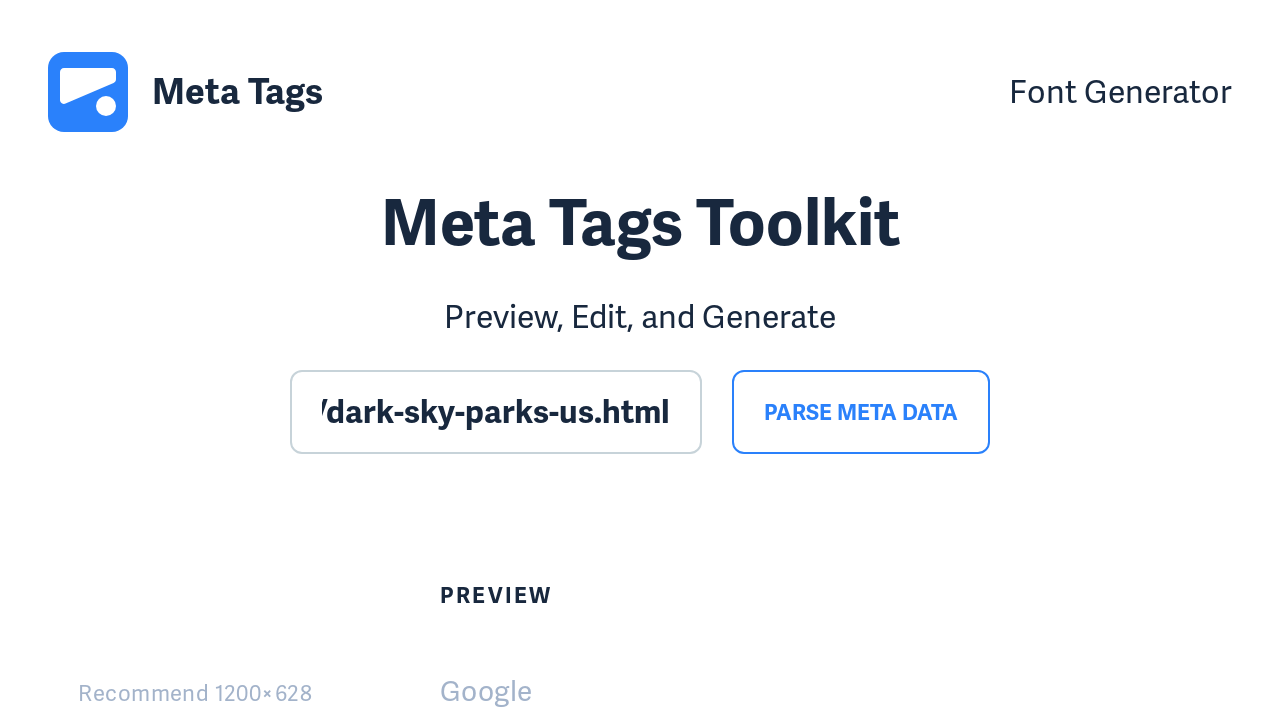